Tests the Bootstrap checkout form example by filling out billing information (name, address, email), selecting country and state from dropdowns, and entering payment card details, then submitting the form.

Starting URL: https://getbootstrap.com/docs/4.0/examples/checkout/

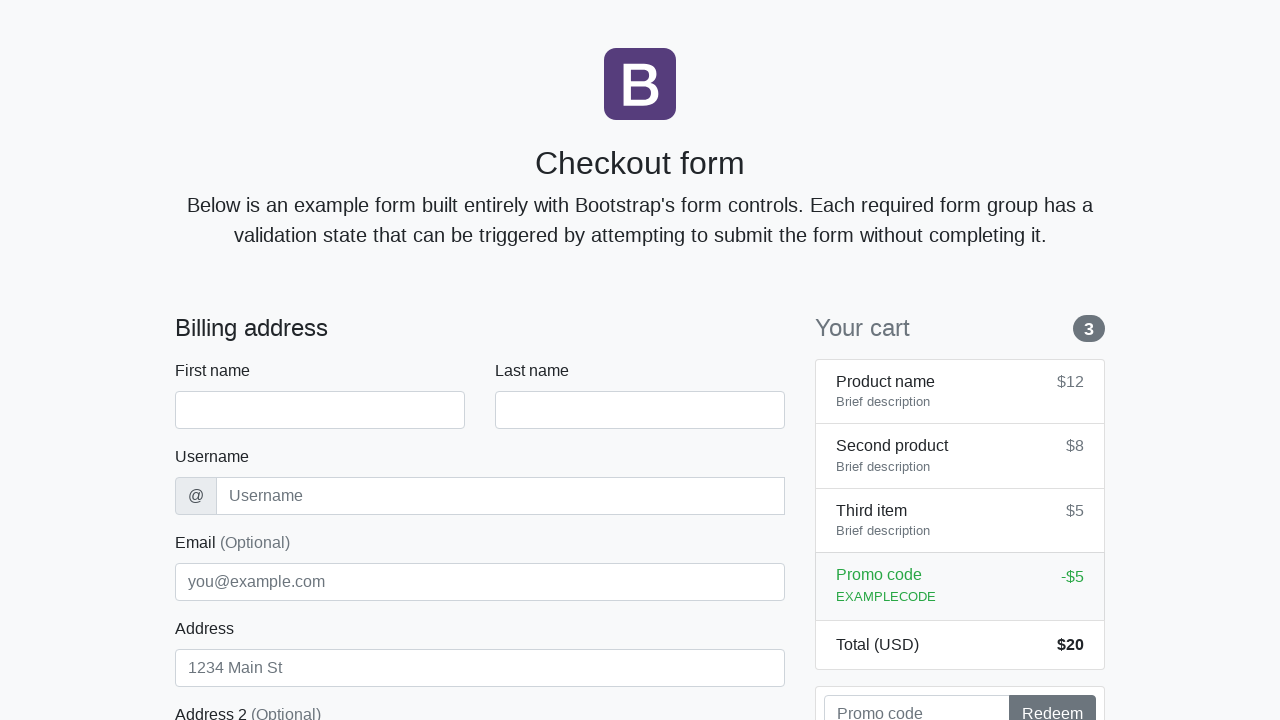

Waited for checkout form to load (firstName field visible)
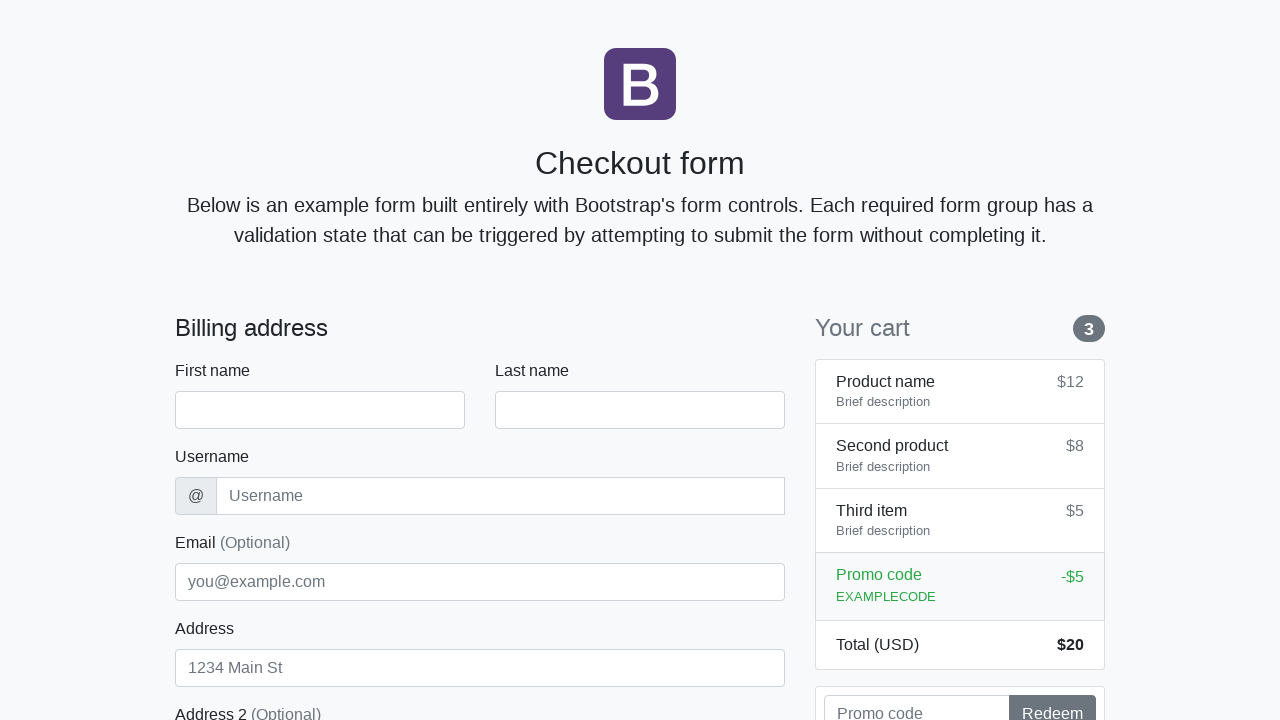

Filled first name field with 'Marcus' on #firstName
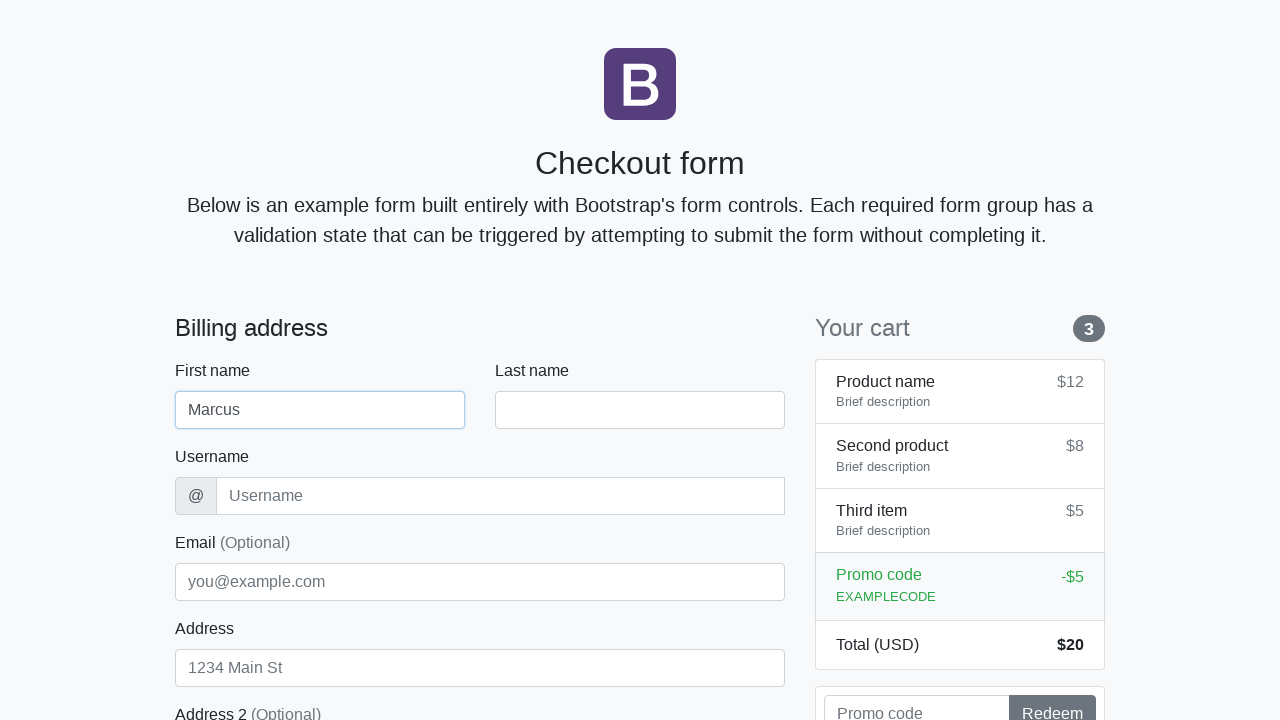

Filled last name field with 'Johnson' on #lastName
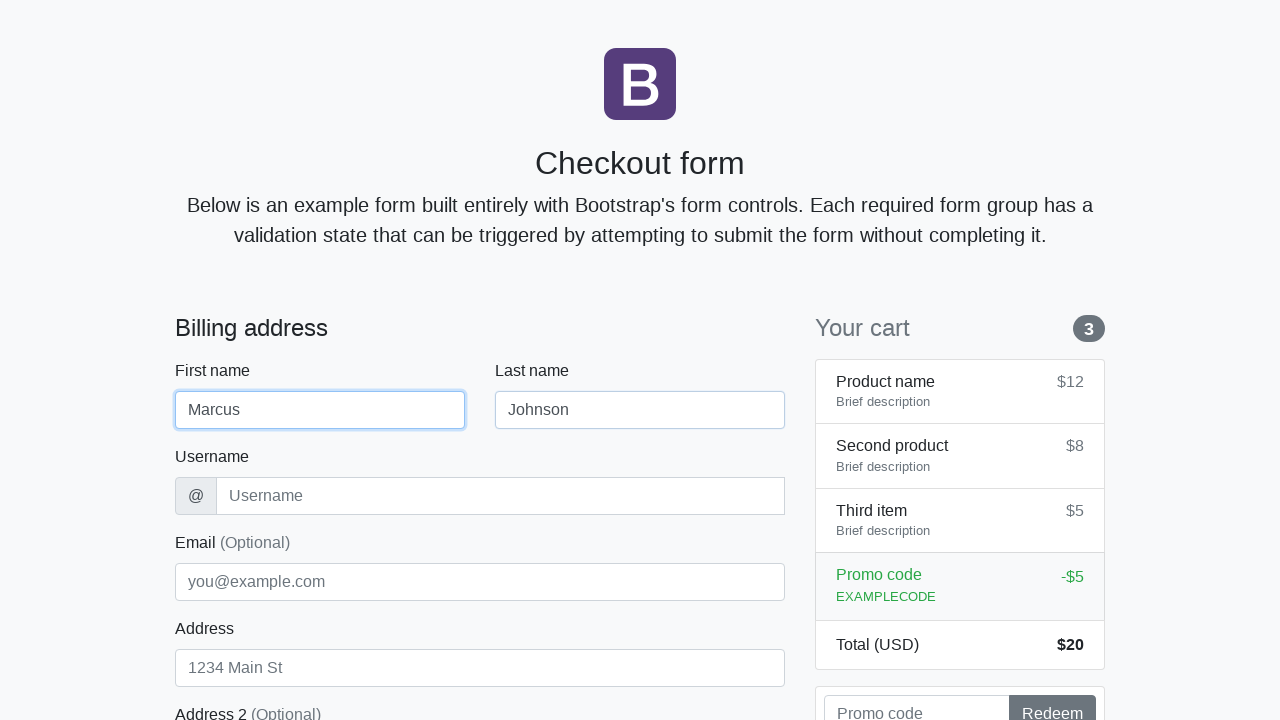

Filled username field with 'mjohnson42' on #username
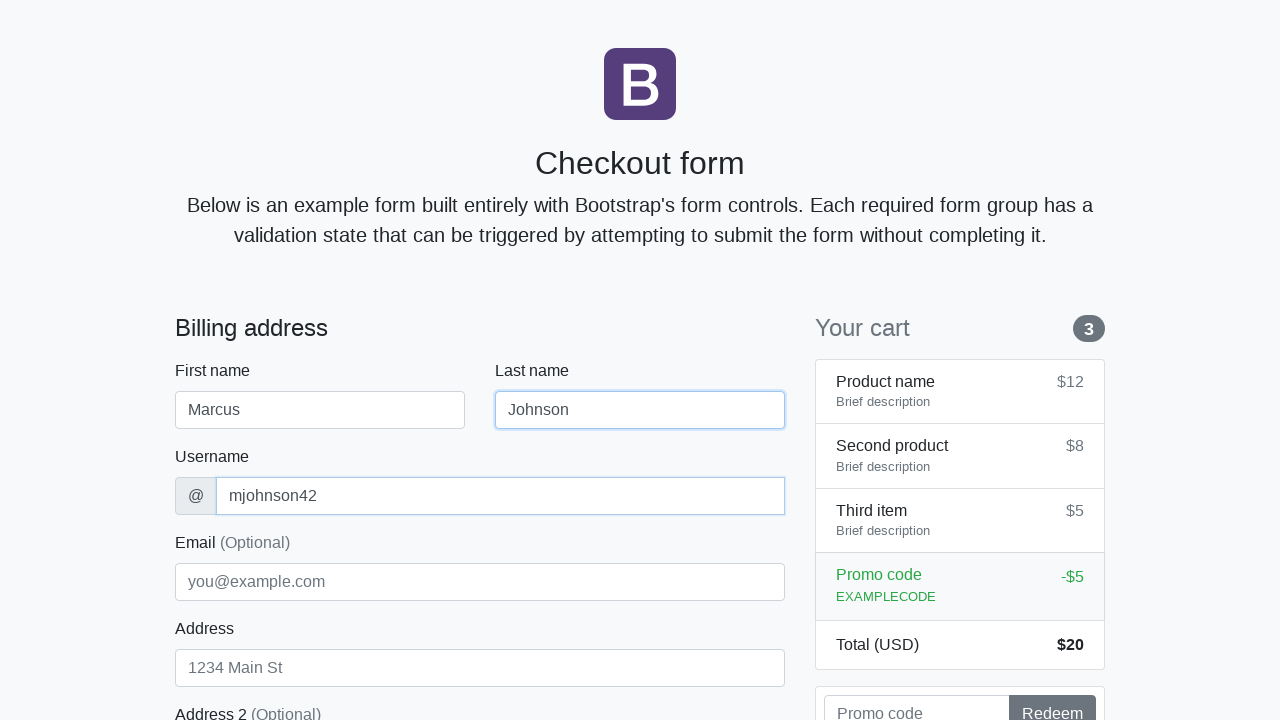

Filled address field with '1234 Elm Street' on #address
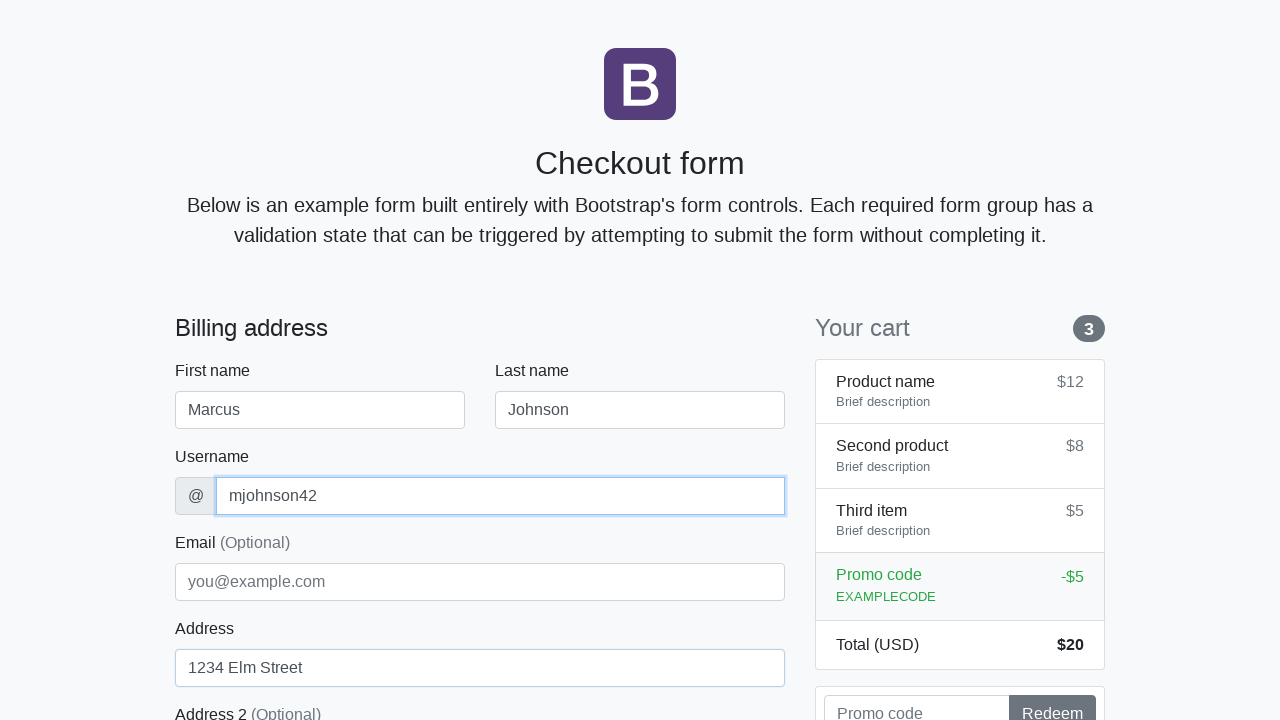

Filled email field with 'marcus.johnson@example.com' on #email
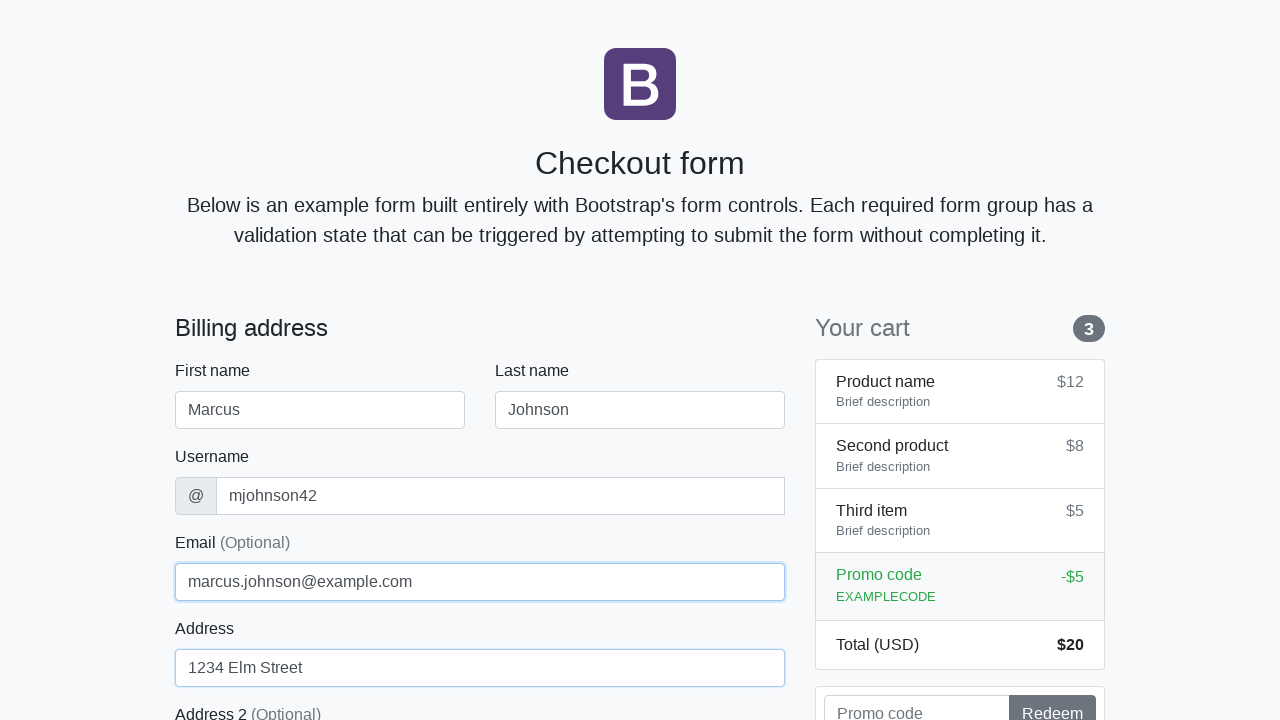

Selected 'United States' from country dropdown on #country
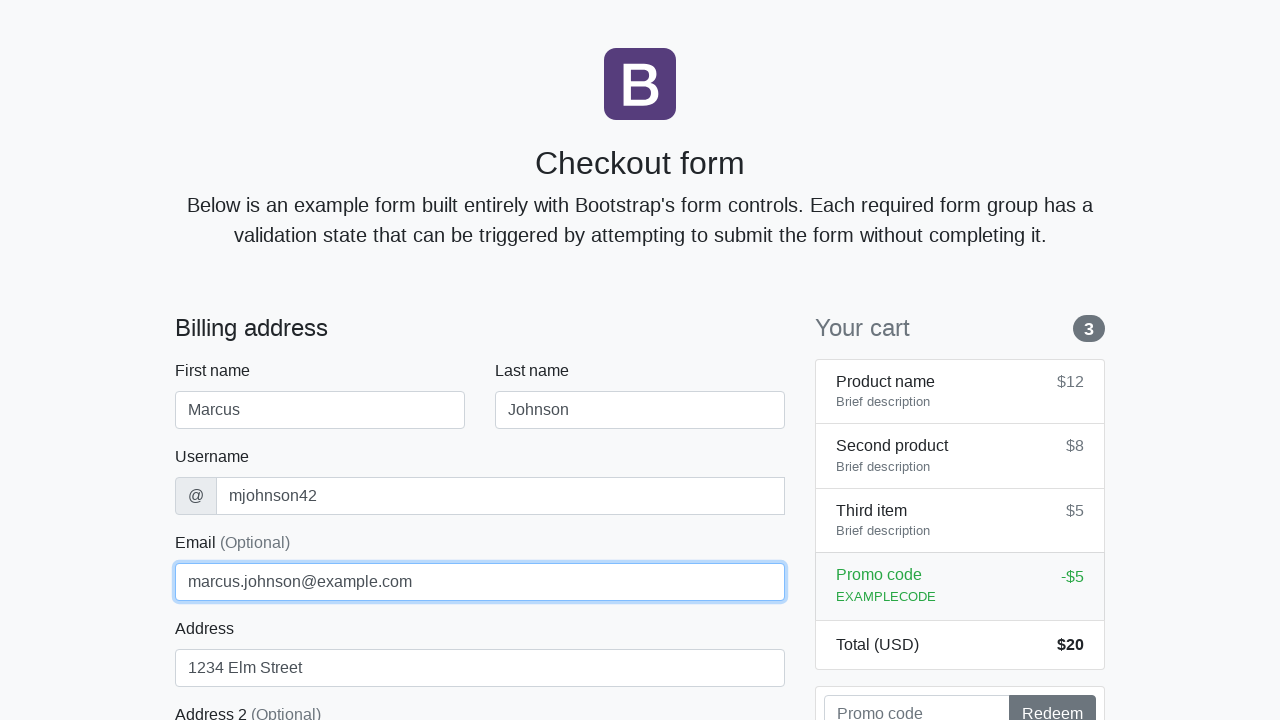

Selected 'California' from state dropdown on #state
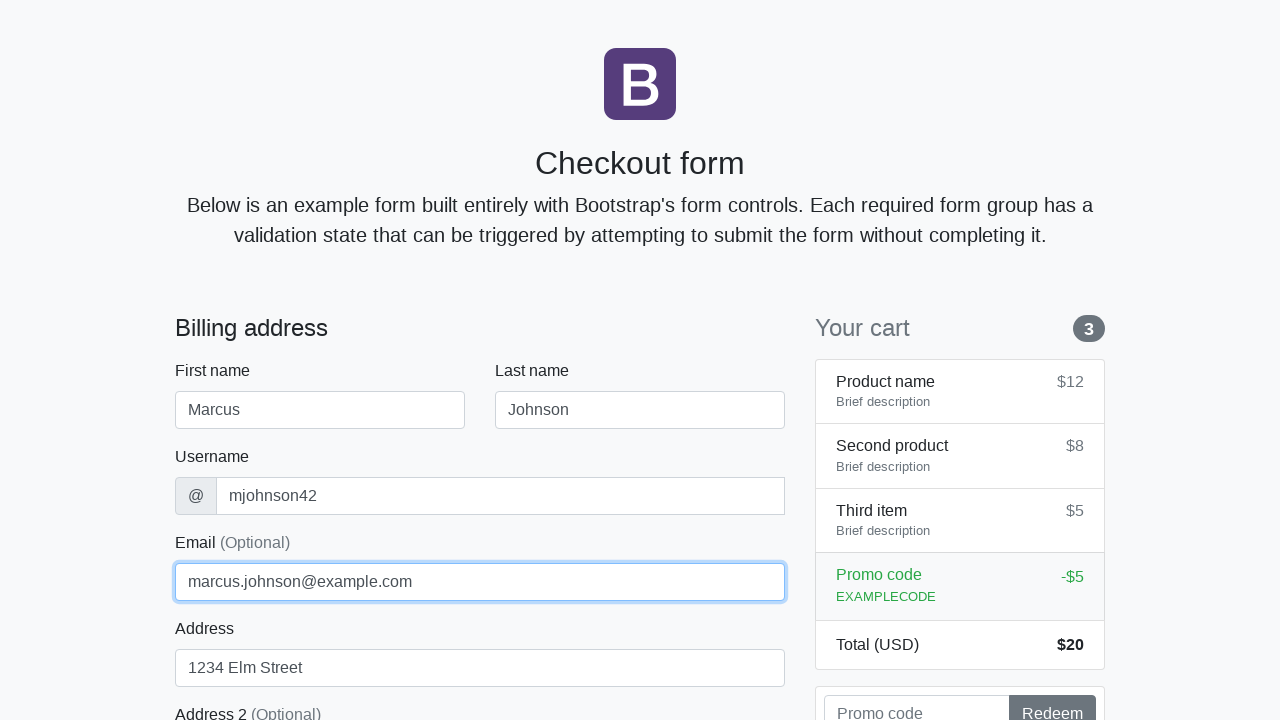

Filled zip code field with '90210' on #zip
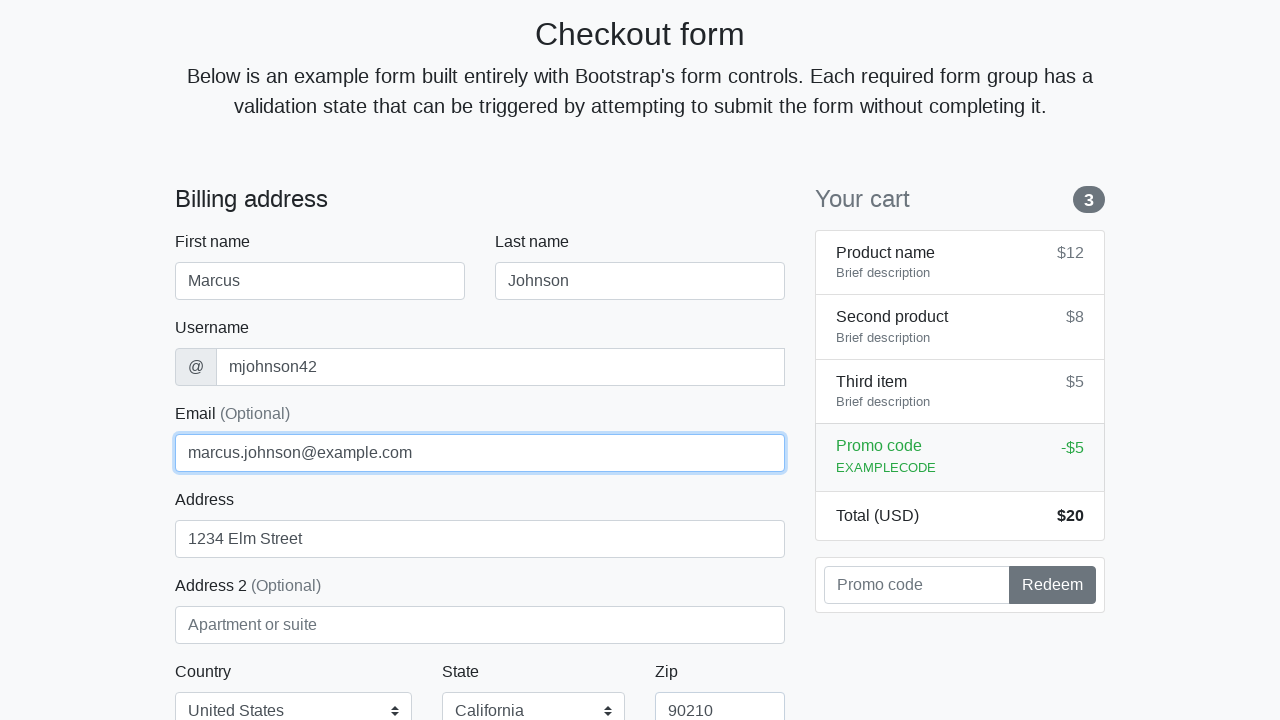

Filled credit card name field with 'Marcus Johnson' on #cc-name
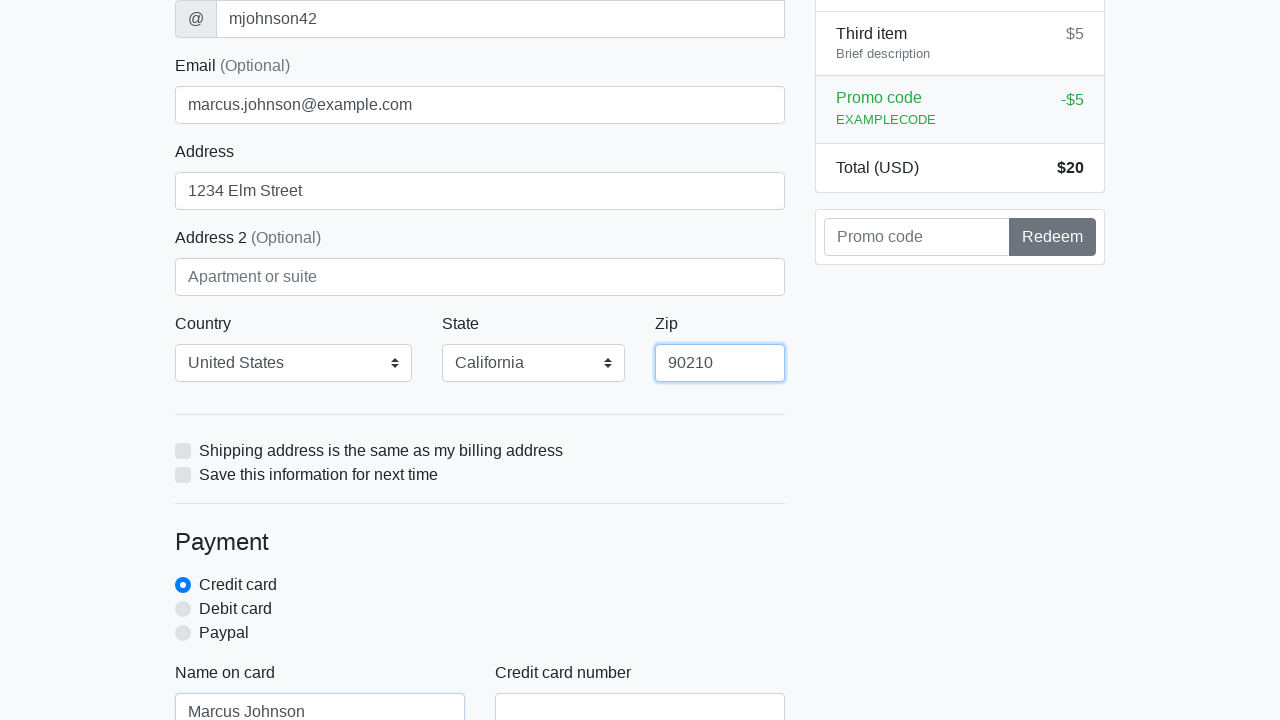

Filled credit card number field with test card number on #cc-number
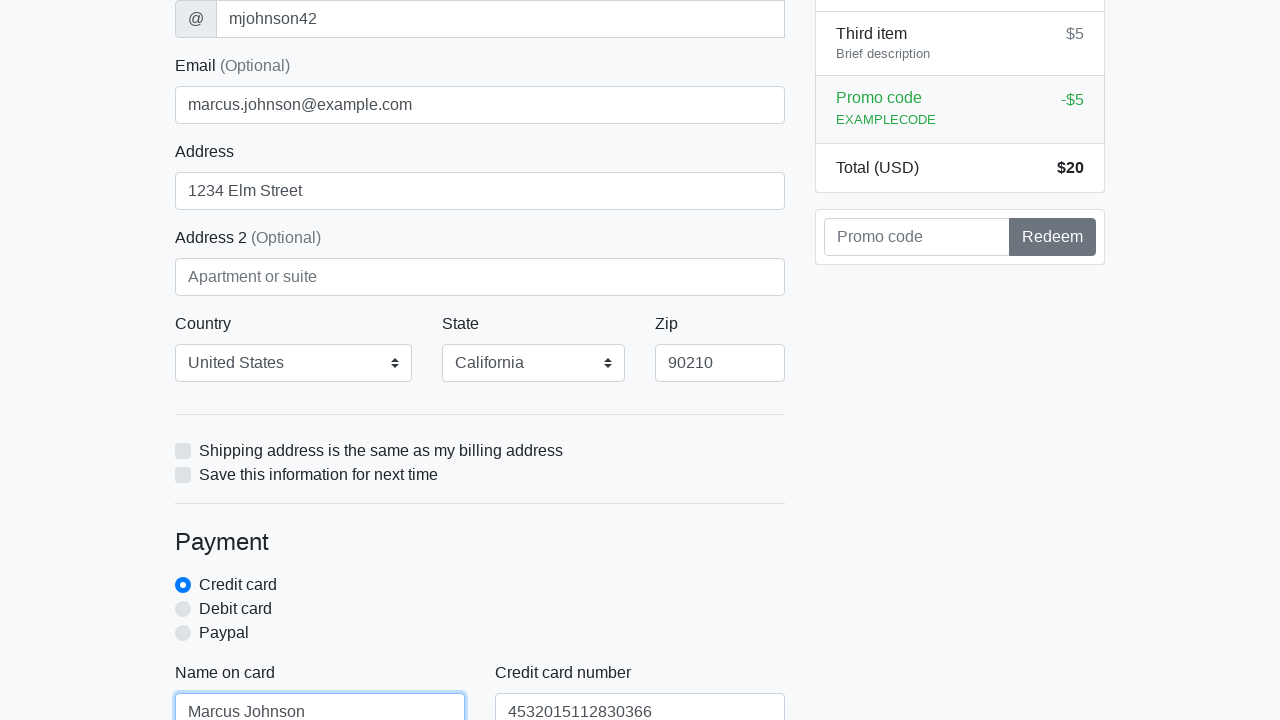

Filled card expiration field with '12/2025' on #cc-expiration
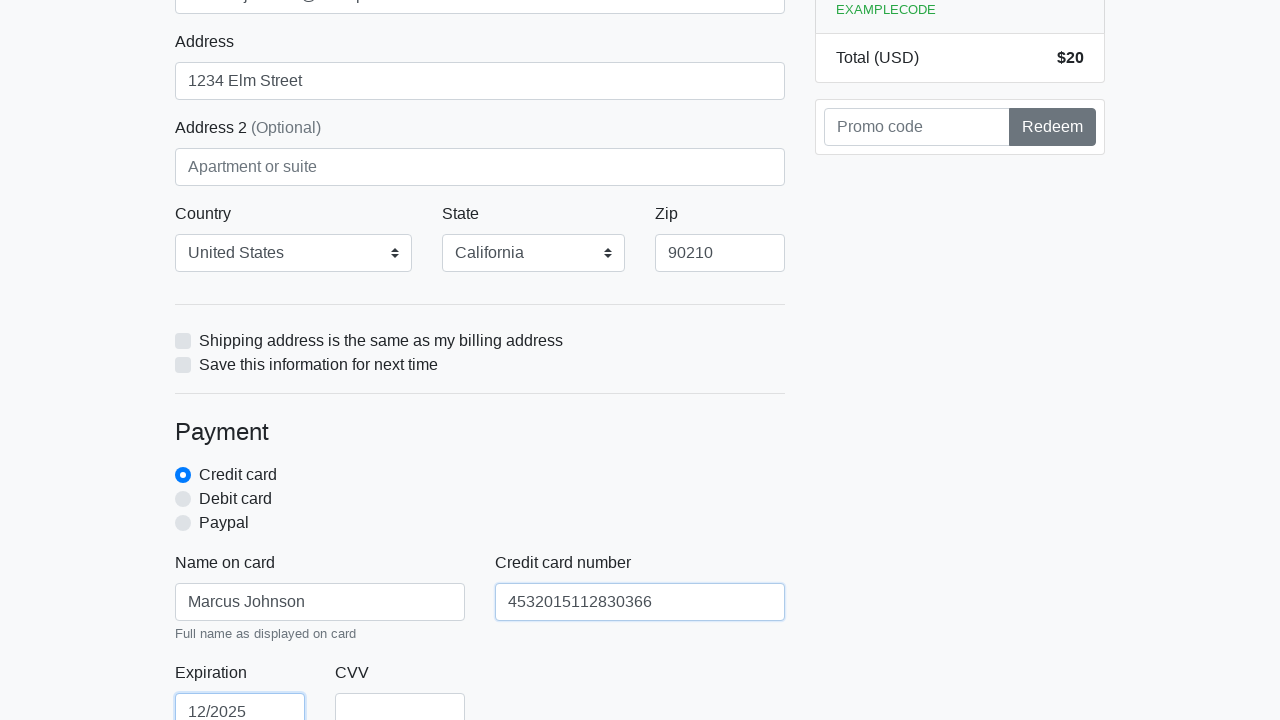

Filled CVV field with '123' on #cc-cvv
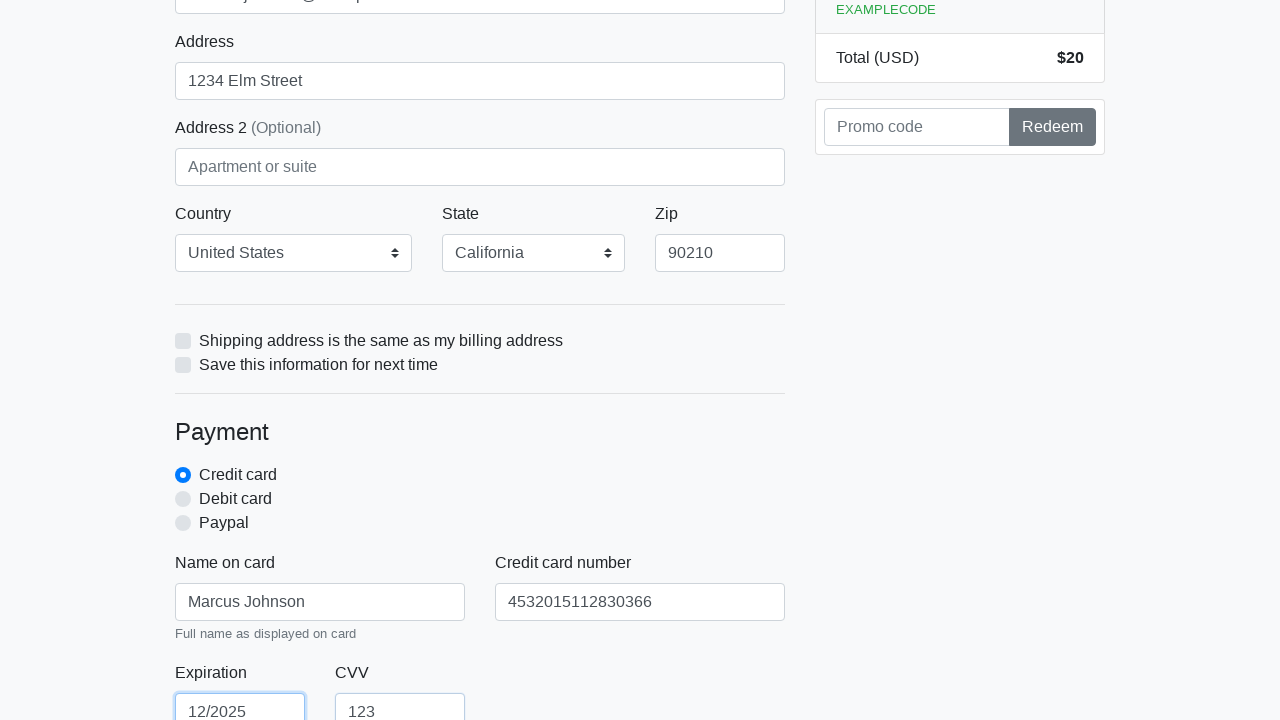

Clicked the form submit button to complete checkout at (480, 500) on xpath=/html/body/div/div[2]/div[2]/form/button
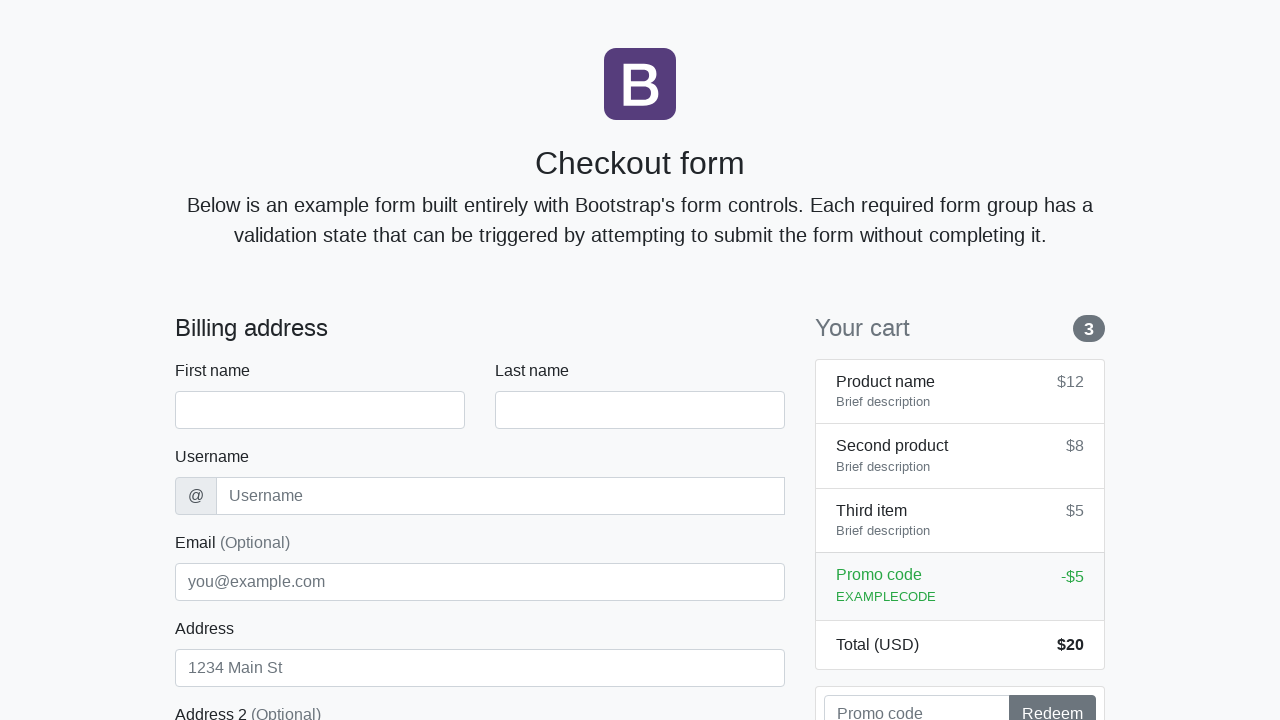

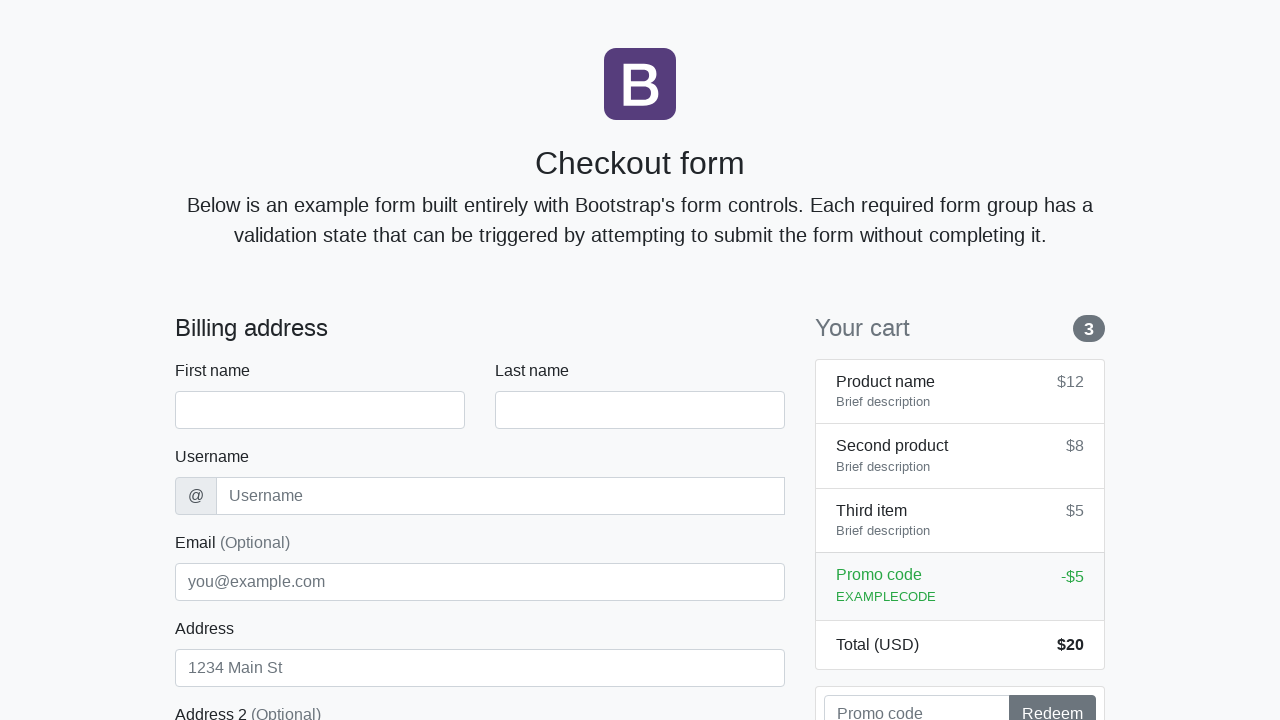